Tests the complete flight booking flow on BlazeDemo by selecting departure and destination cities, choosing a flight, filling in passenger details and payment information, and completing the purchase.

Starting URL: https://blazedemo.com/

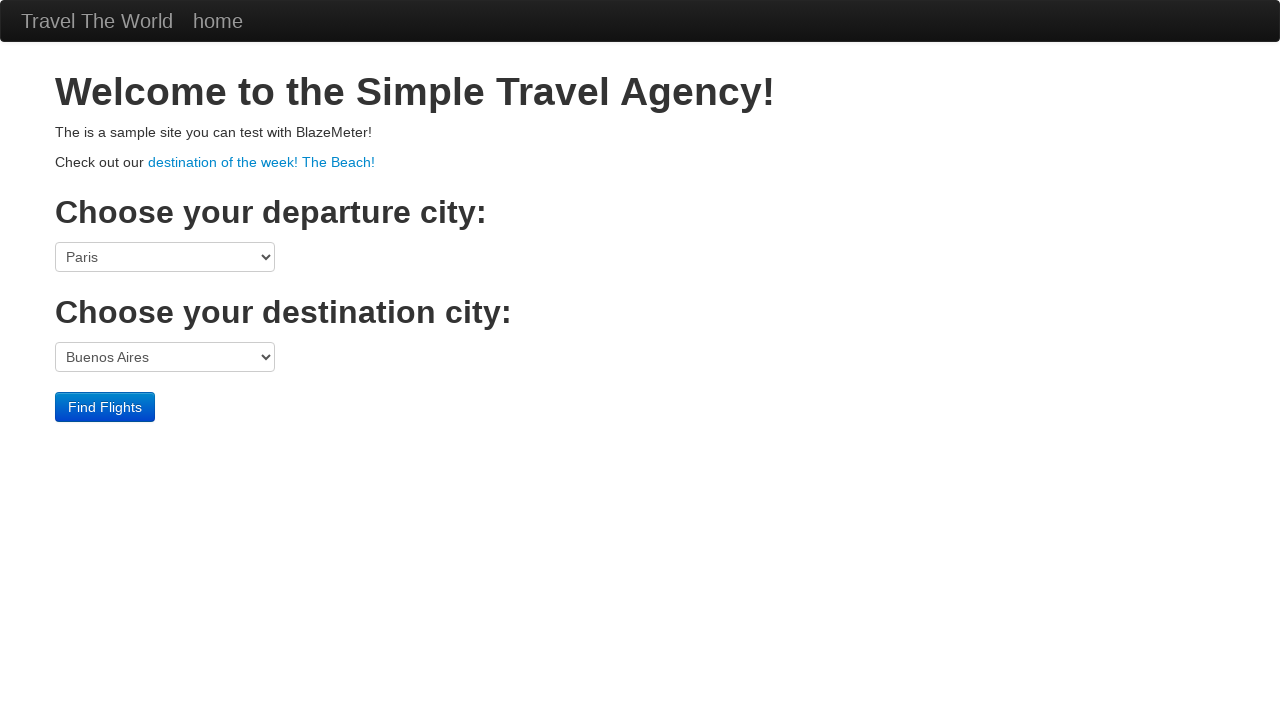

Navigated to BlazeDemo homepage
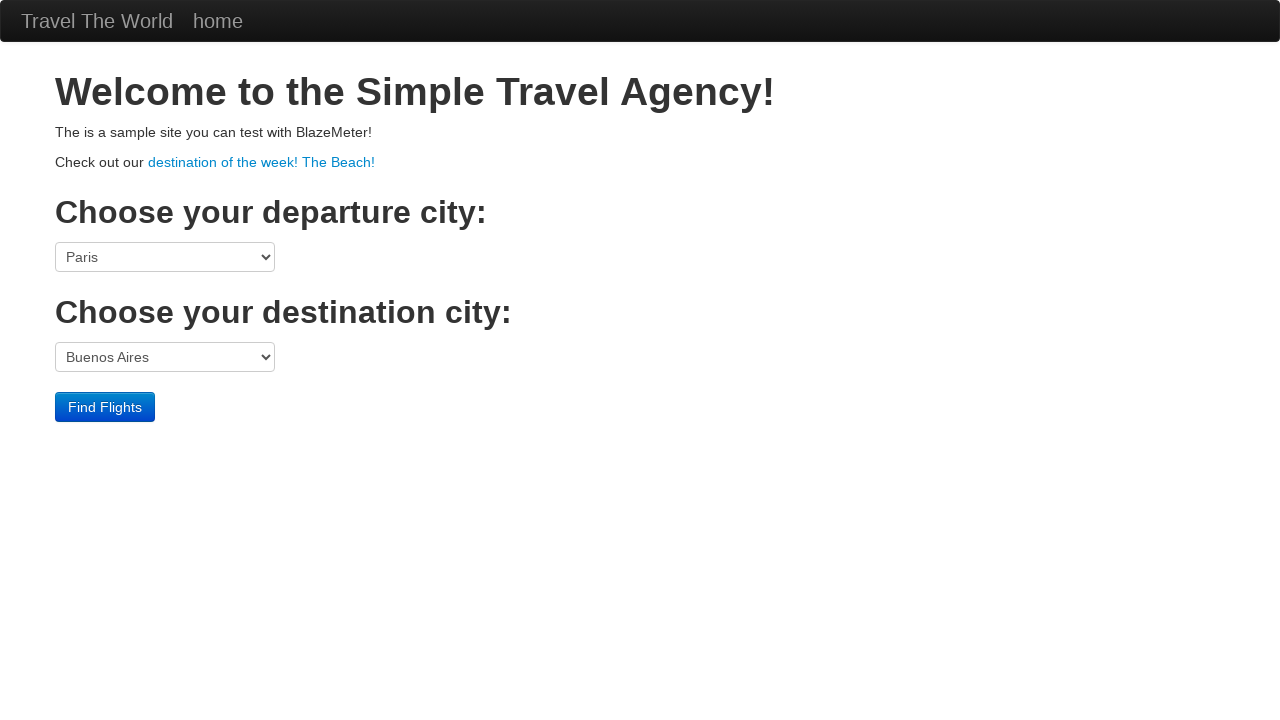

Selected Boston as departure city on select[name='fromPort']
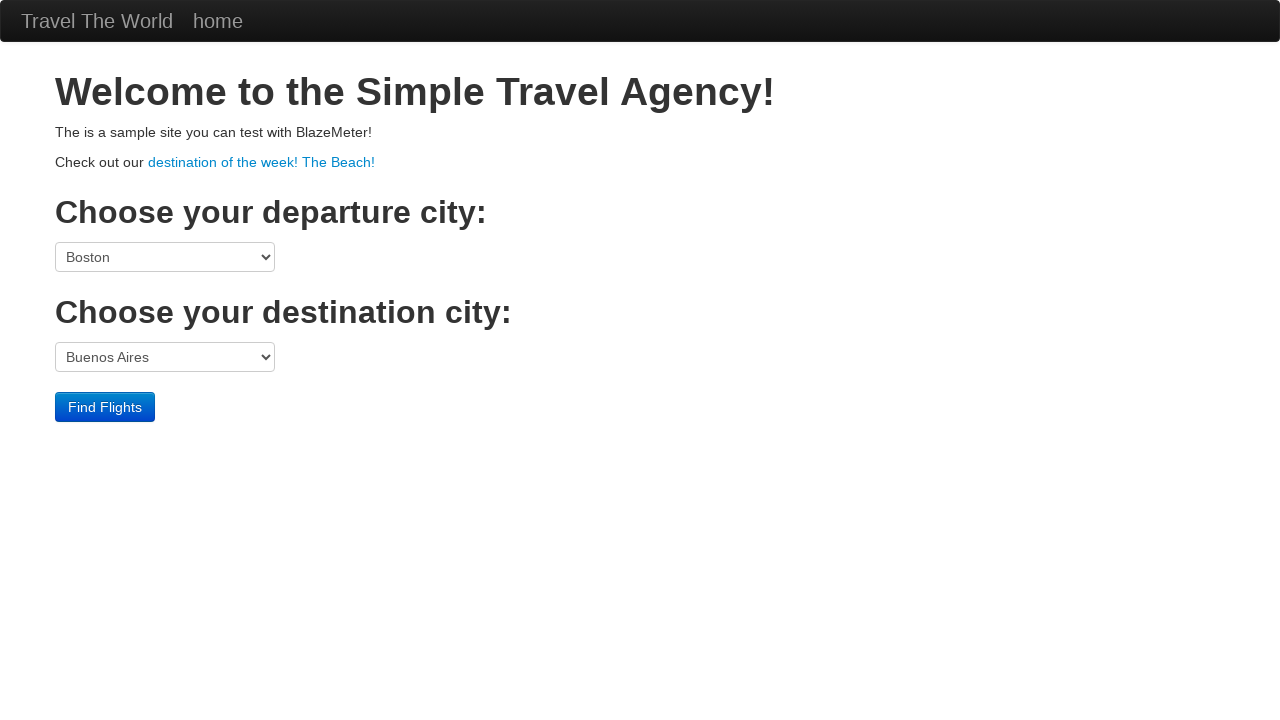

Selected London as destination city on select[name='toPort']
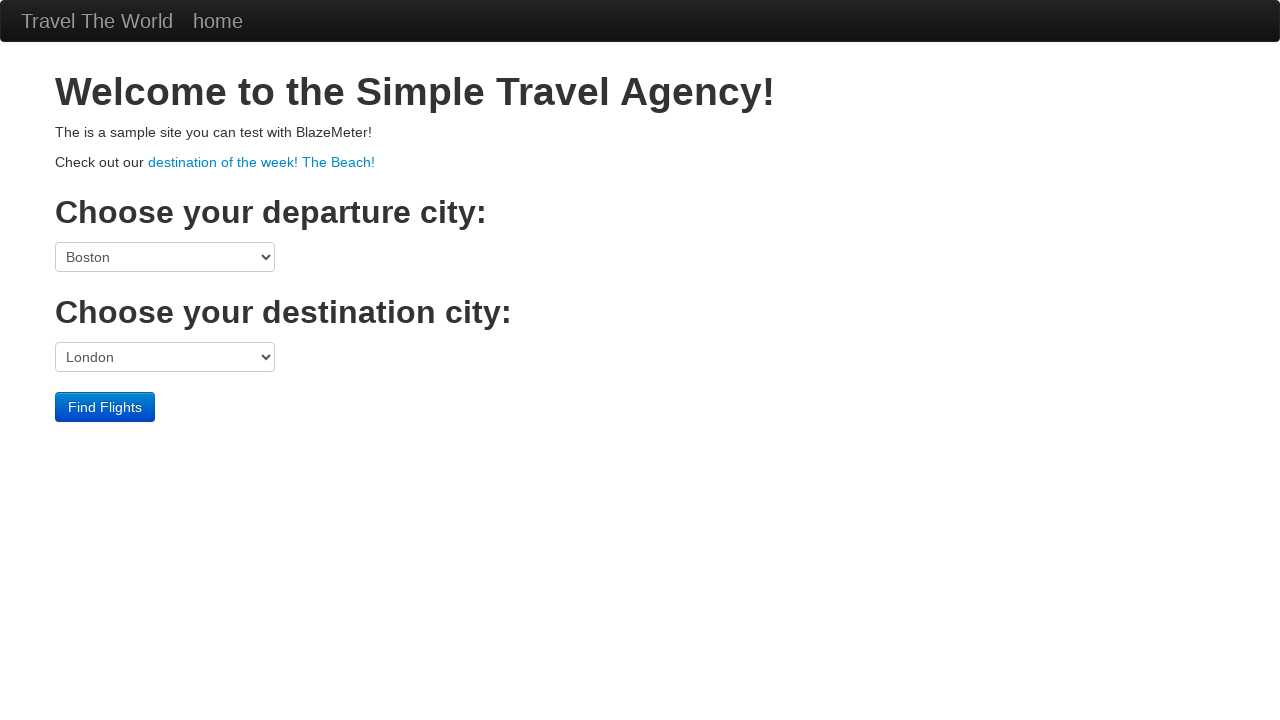

Clicked Find Flights button at (105, 407) on input[type='submit']
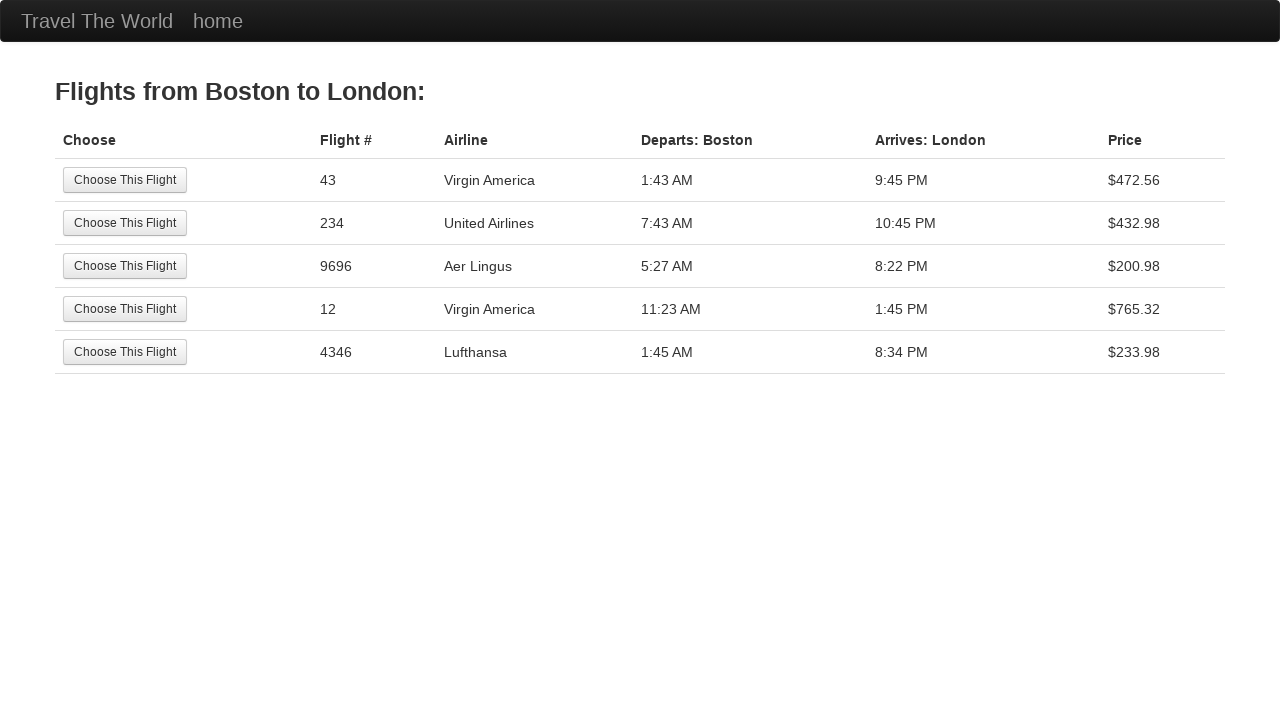

Flight results table loaded
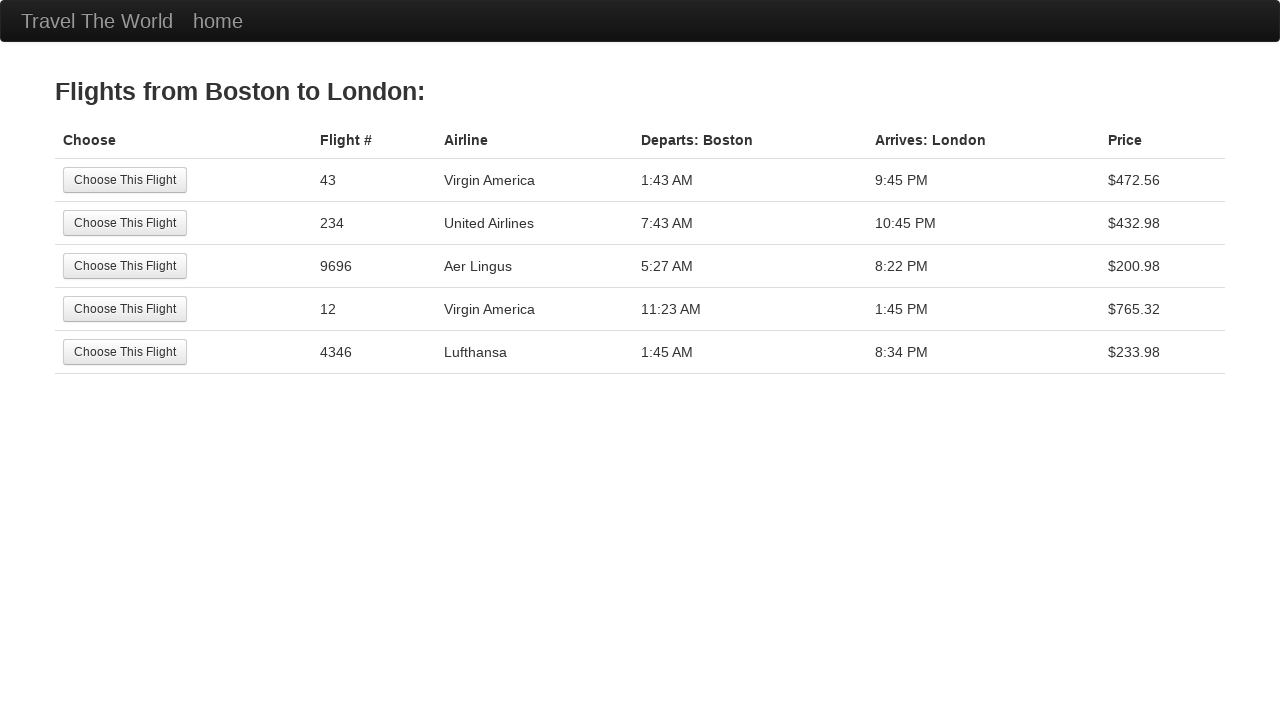

Selected the second flight option at (125, 223) on xpath=//table/tbody/tr[2]/td[1]/input
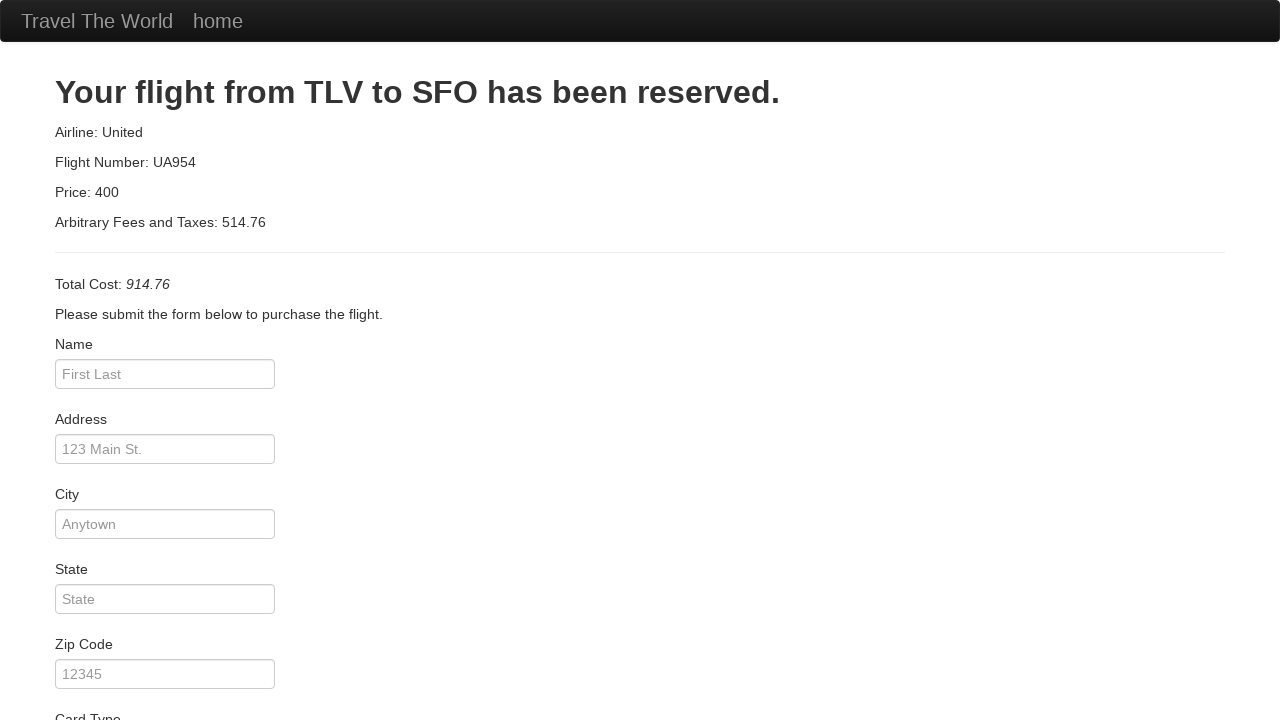

Entered passenger name: Marcus Johnson on input[name='inputName']
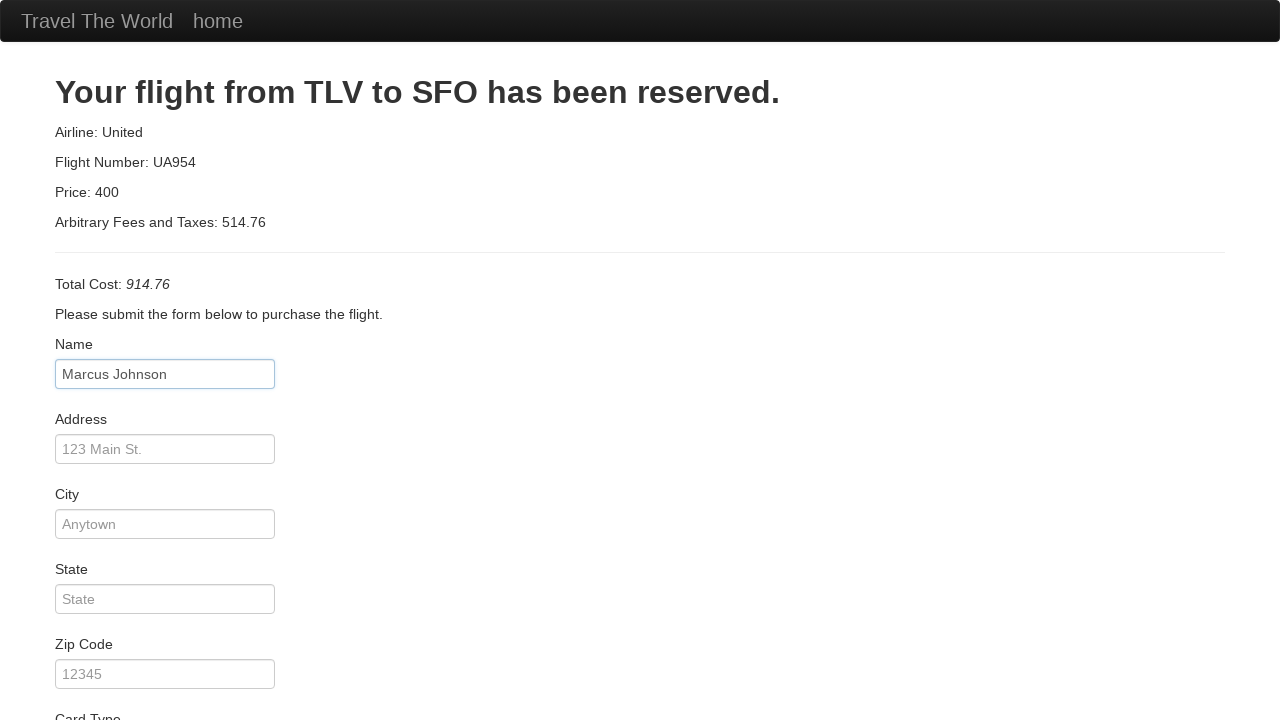

Entered passenger address: 742 Evergreen Terrace on input[name='address']
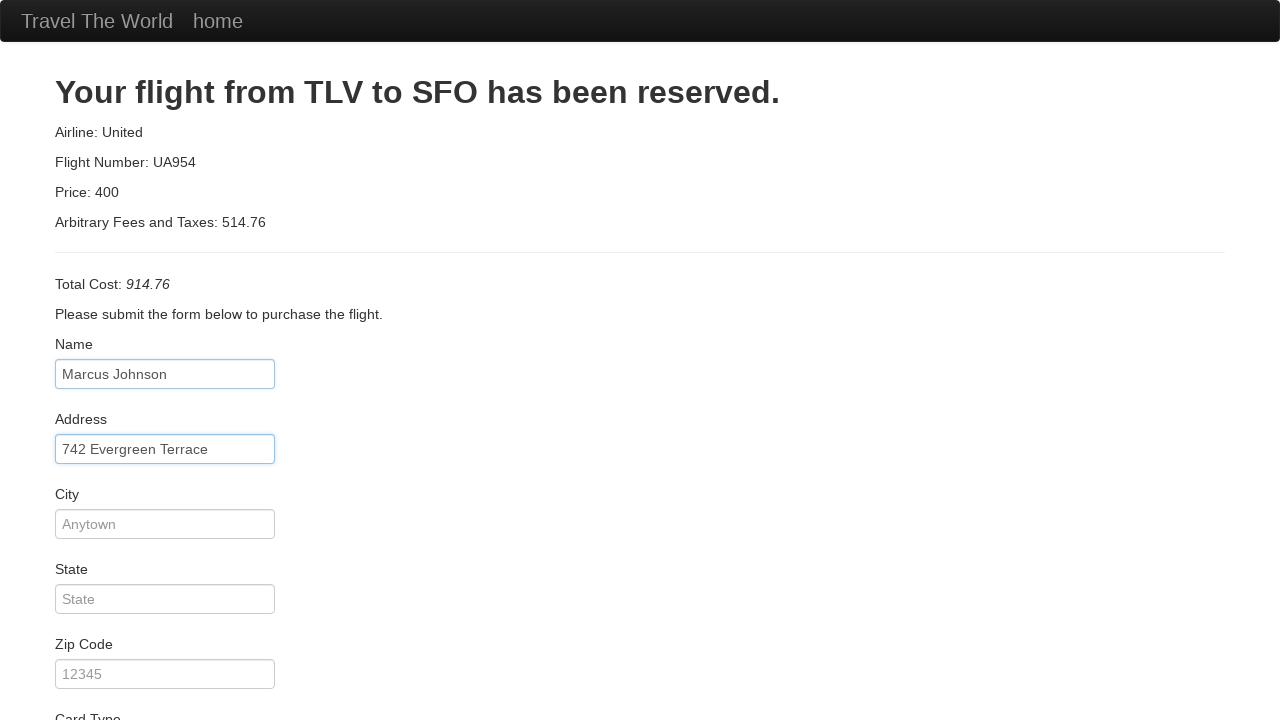

Entered city: Springfield on input#city
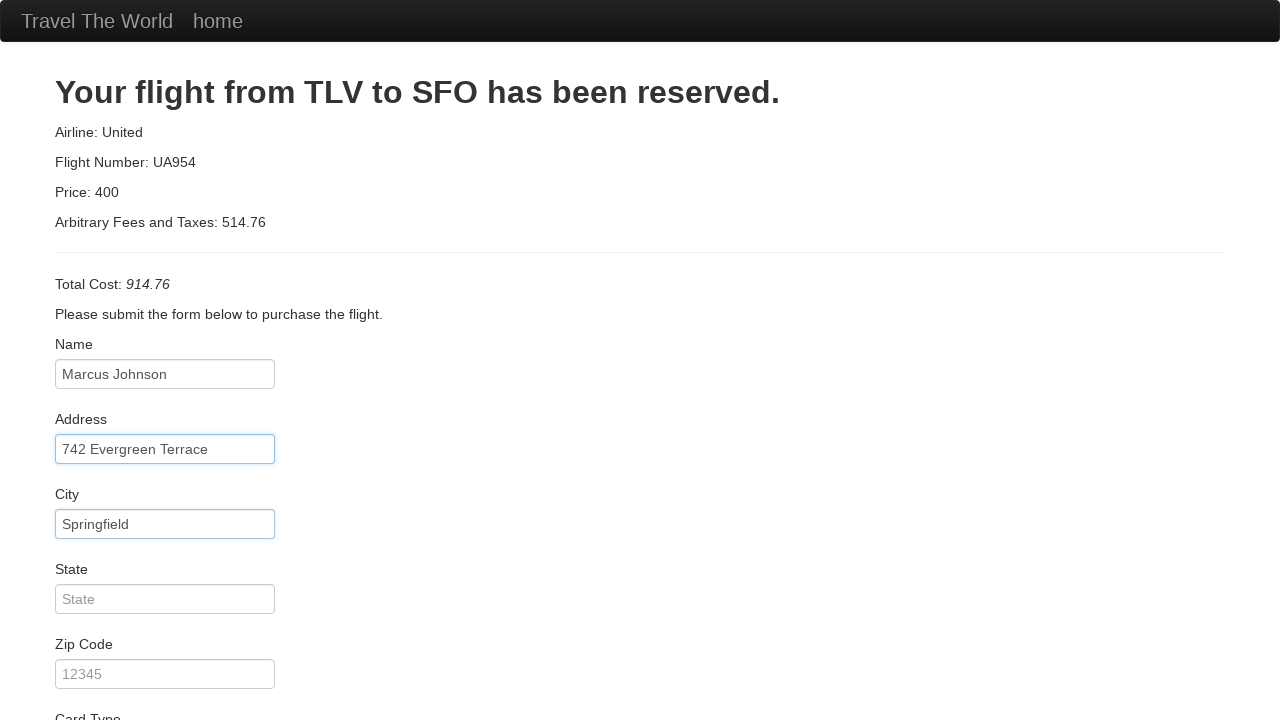

Entered state: Illinois on input#state
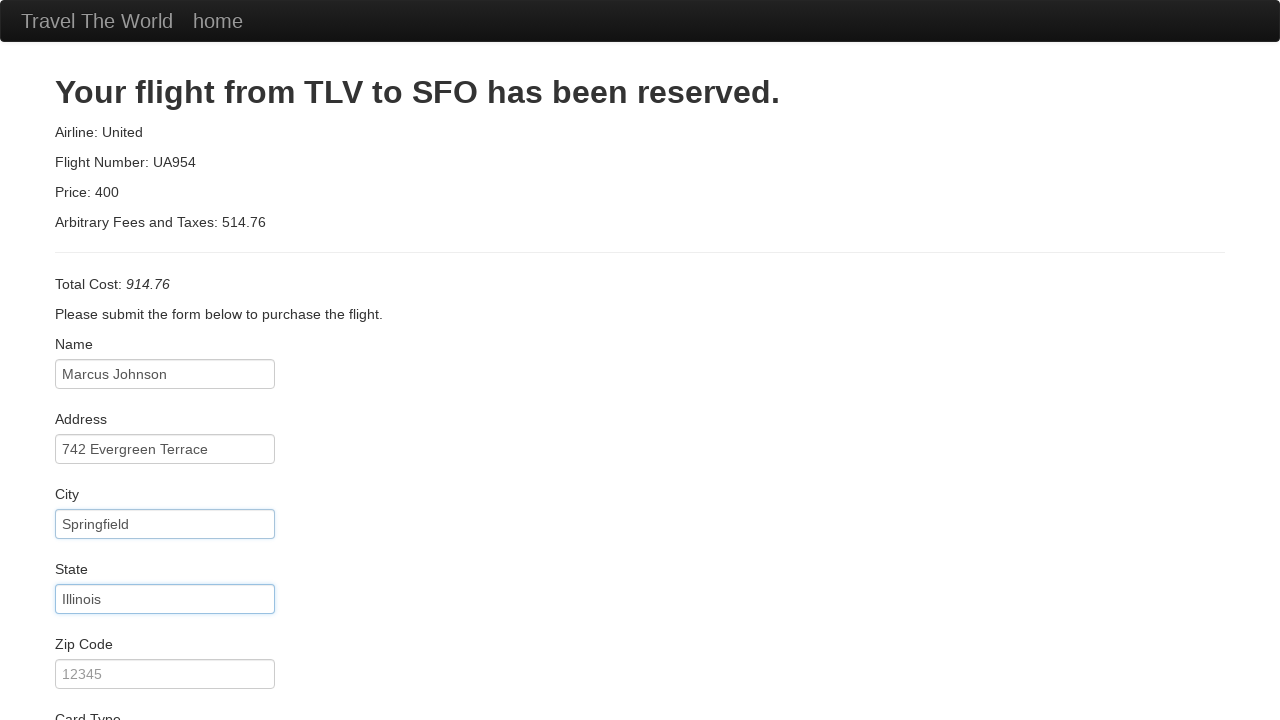

Entered zip code: 62701 on input#zipCode
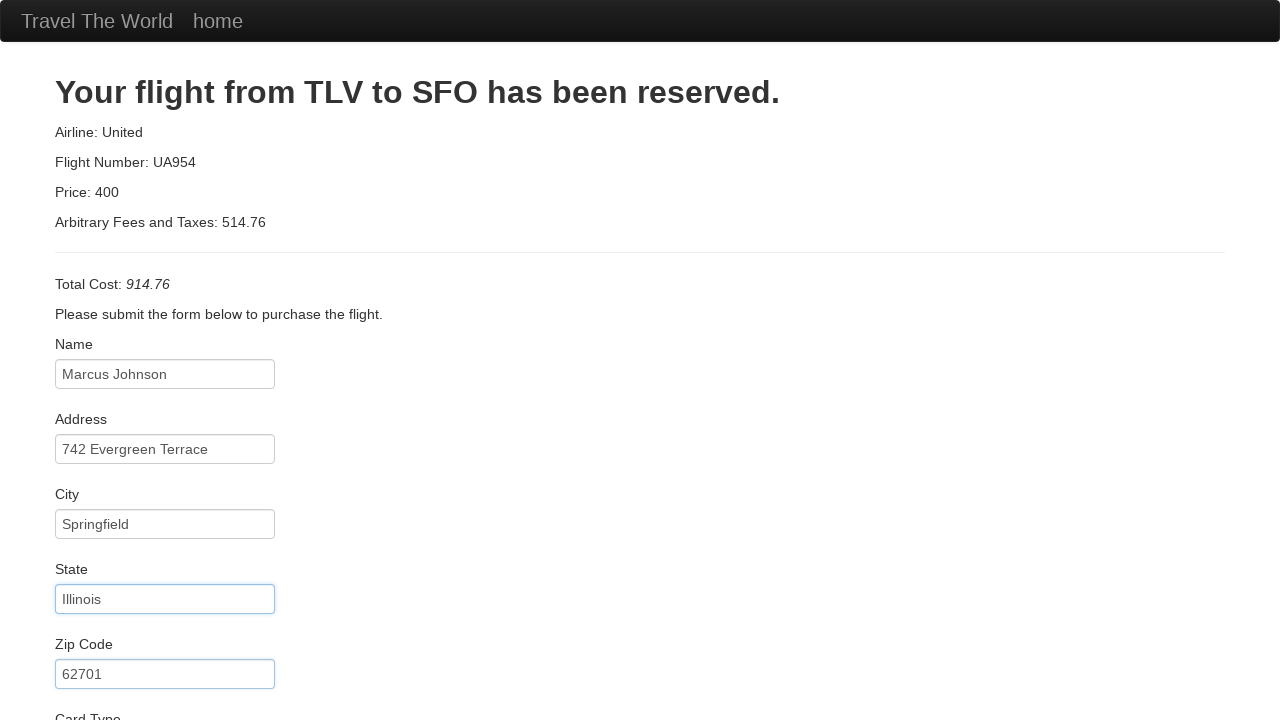

Selected American Express as card type on select#cardType
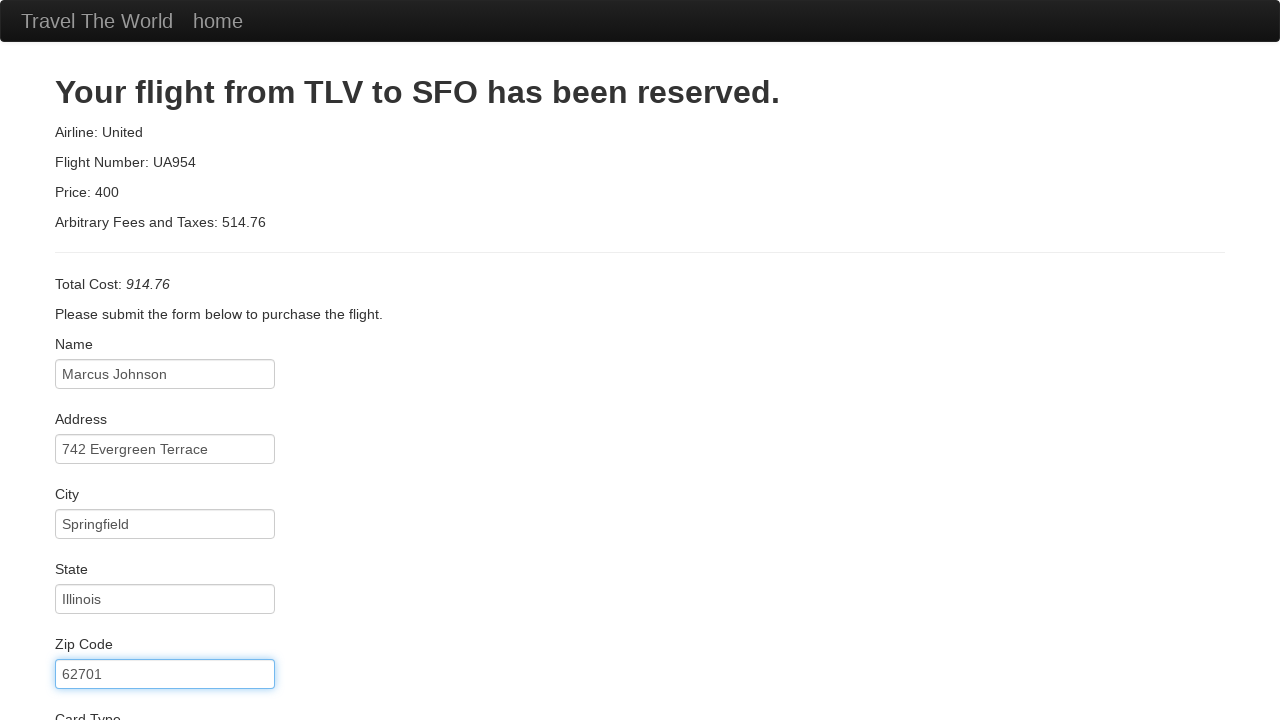

Entered credit card number on input#creditCardNumber
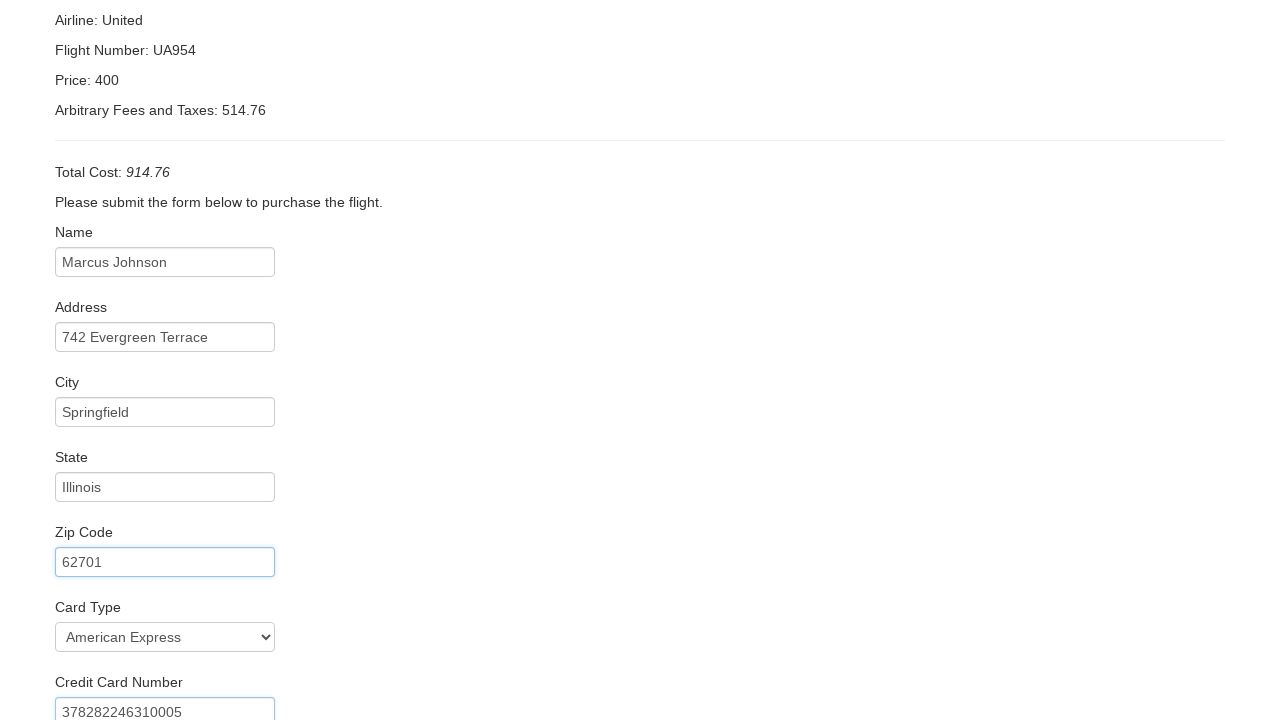

Entered credit card expiration month: 08 on input#creditCardMonth
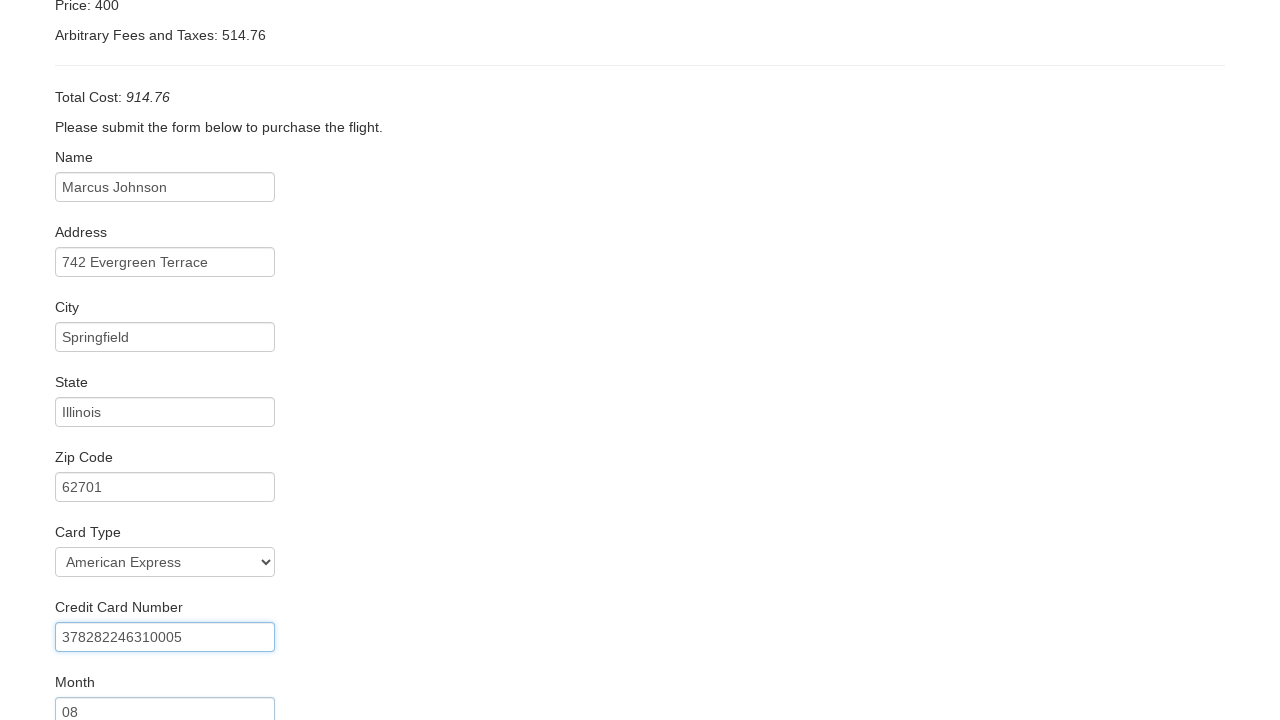

Entered credit card expiration year: 2025 on input#creditCardYear
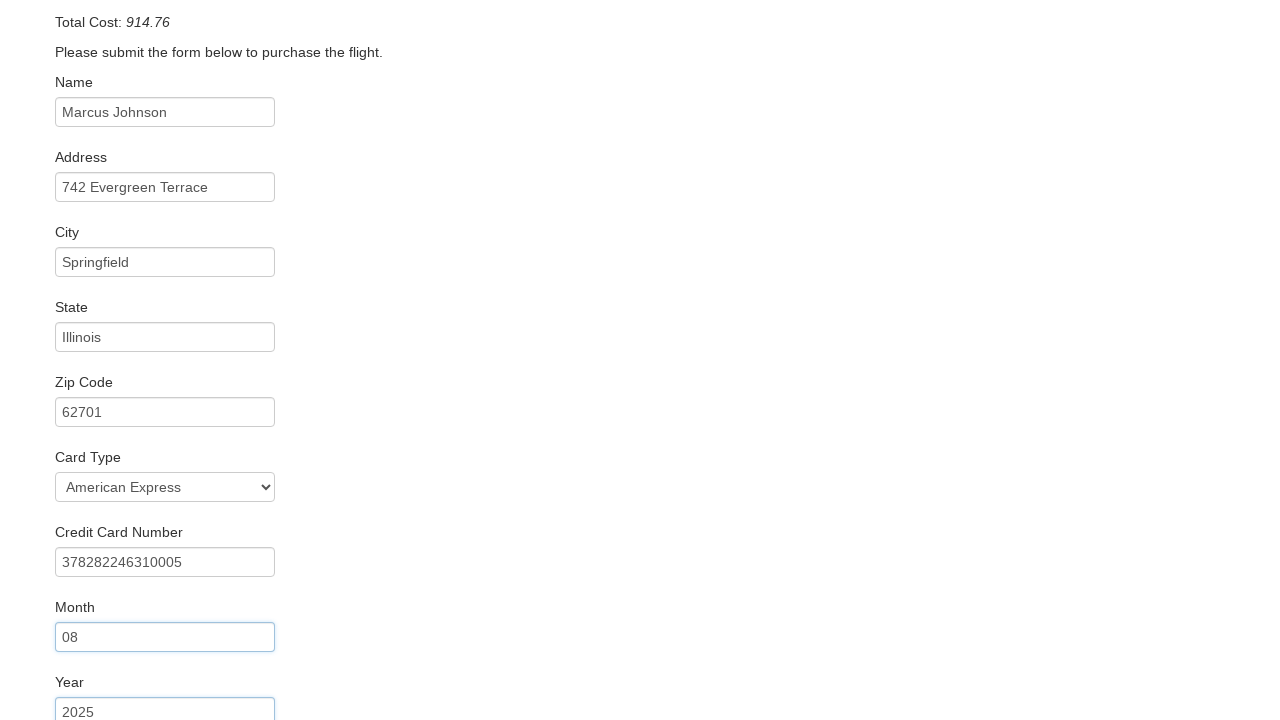

Entered name on card: Marcus Johnson on input#nameOnCard
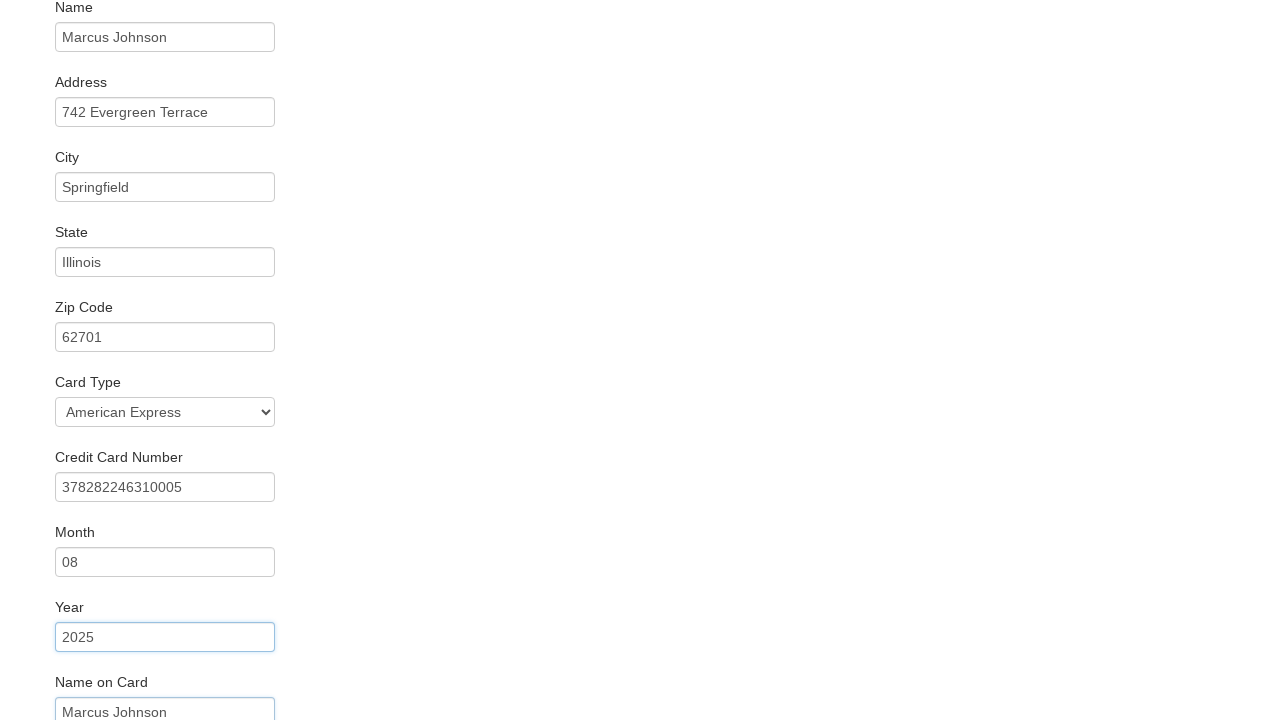

Checked 'Remember Me' checkbox at (62, 656) on input[name='rememberMe']
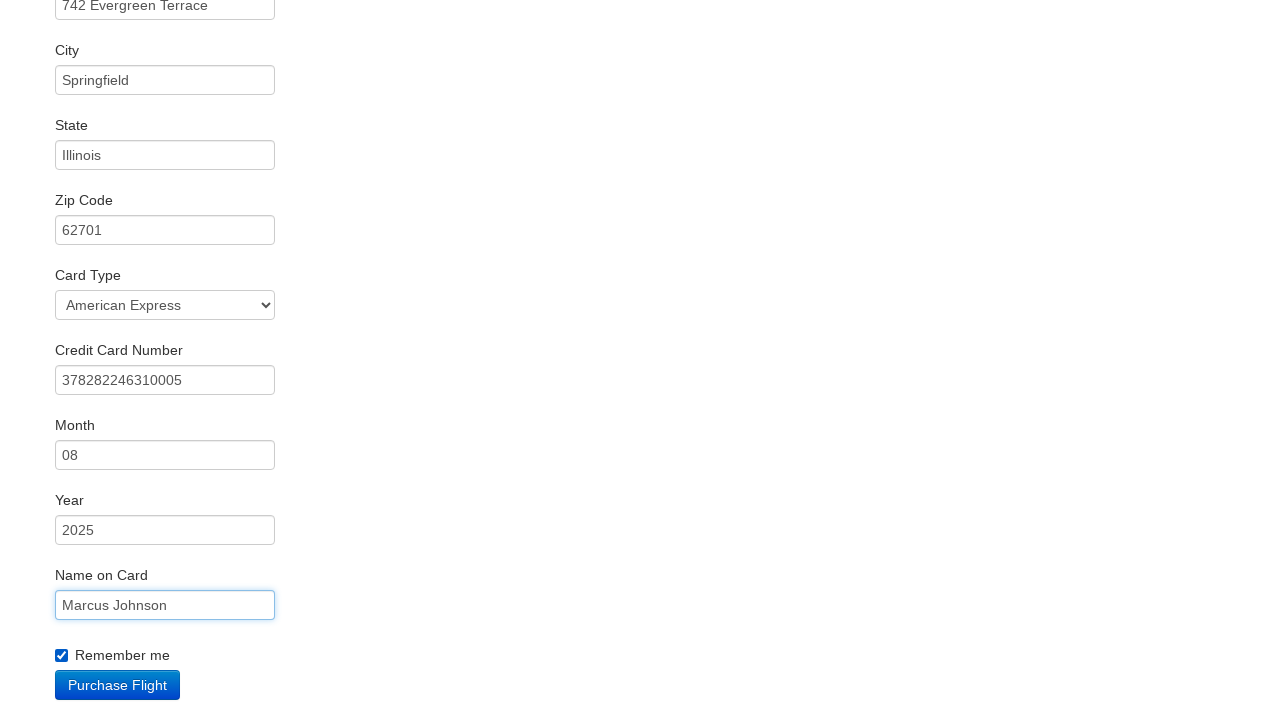

Clicked Purchase Flight button to complete booking at (118, 685) on input[type='submit']
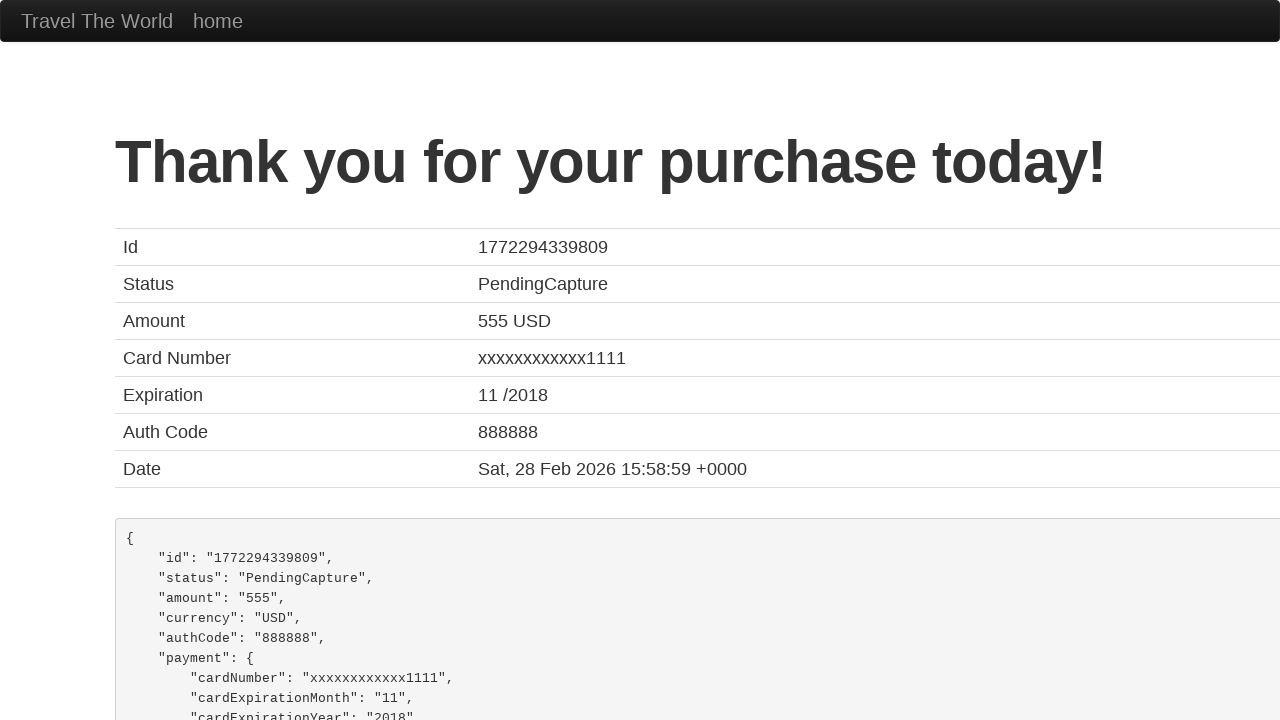

Flight booking completed successfully - confirmation page displayed
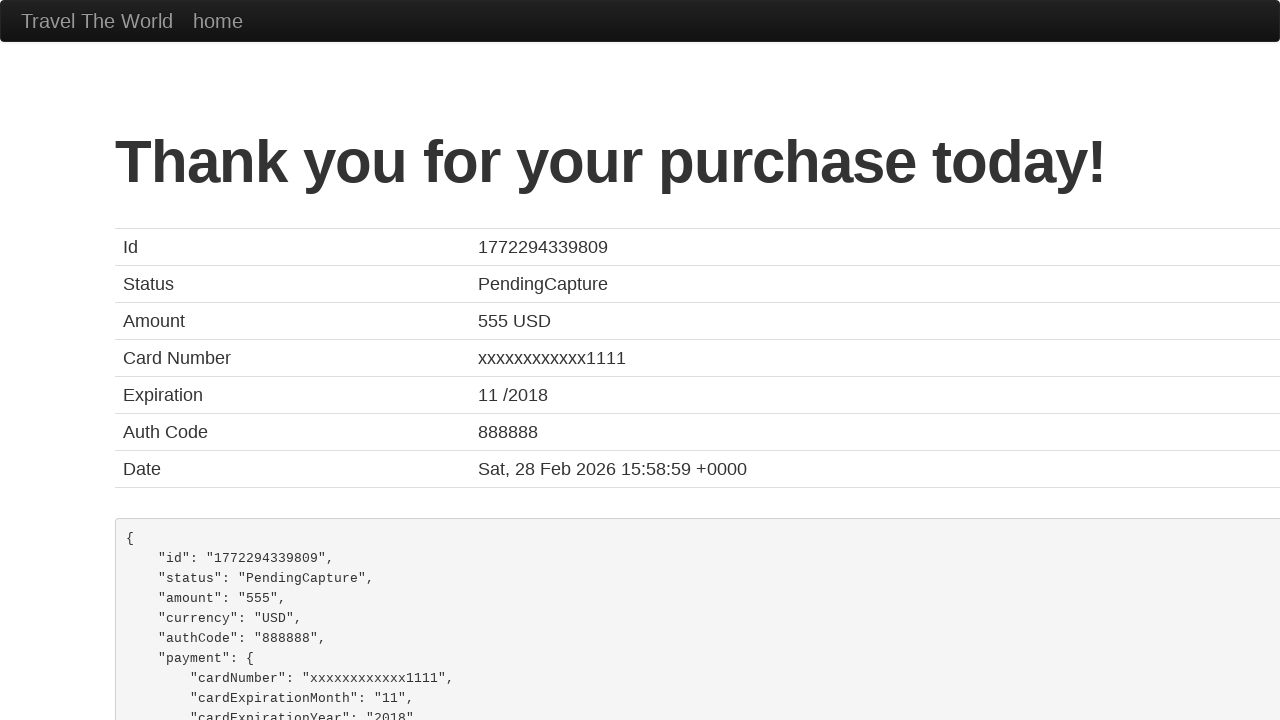

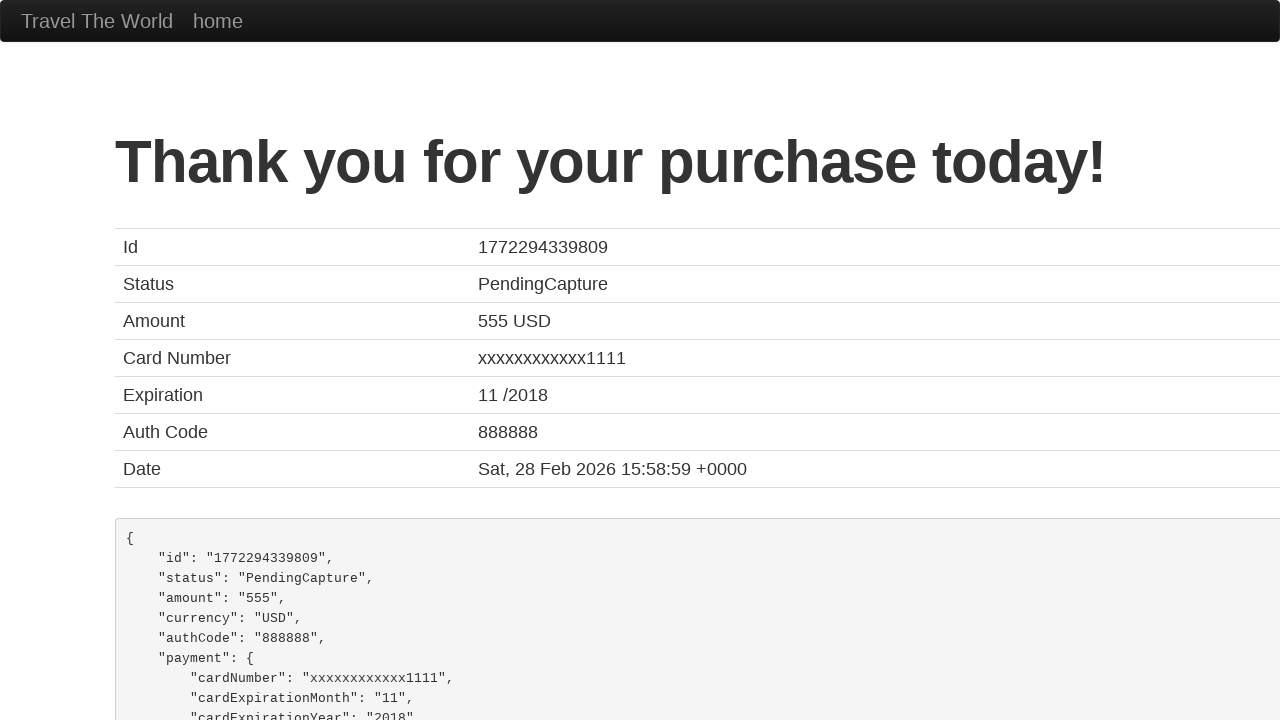